Waits for a price to reach $100, clicks a booking button, then solves a mathematical calculation and submits the answer

Starting URL: http://suninjuly.github.io/explicit_wait2.html

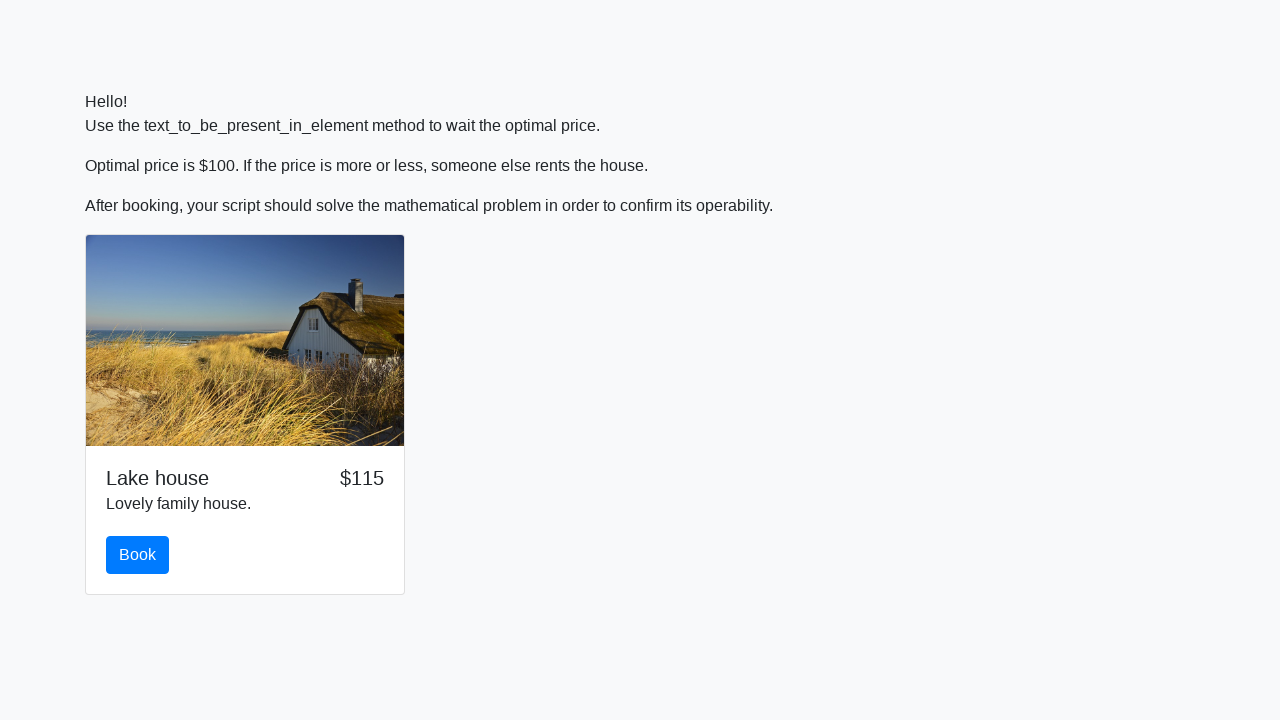

Waited for price to reach $100
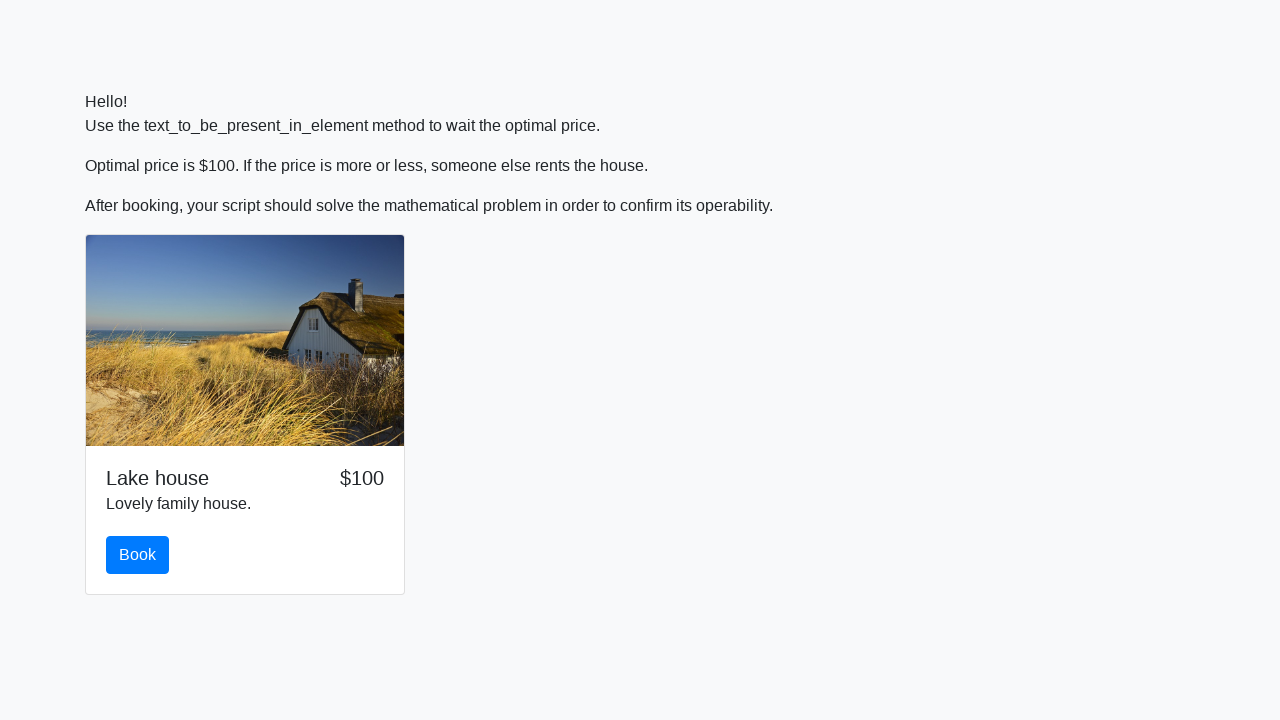

Clicked the booking button at (138, 555) on #book
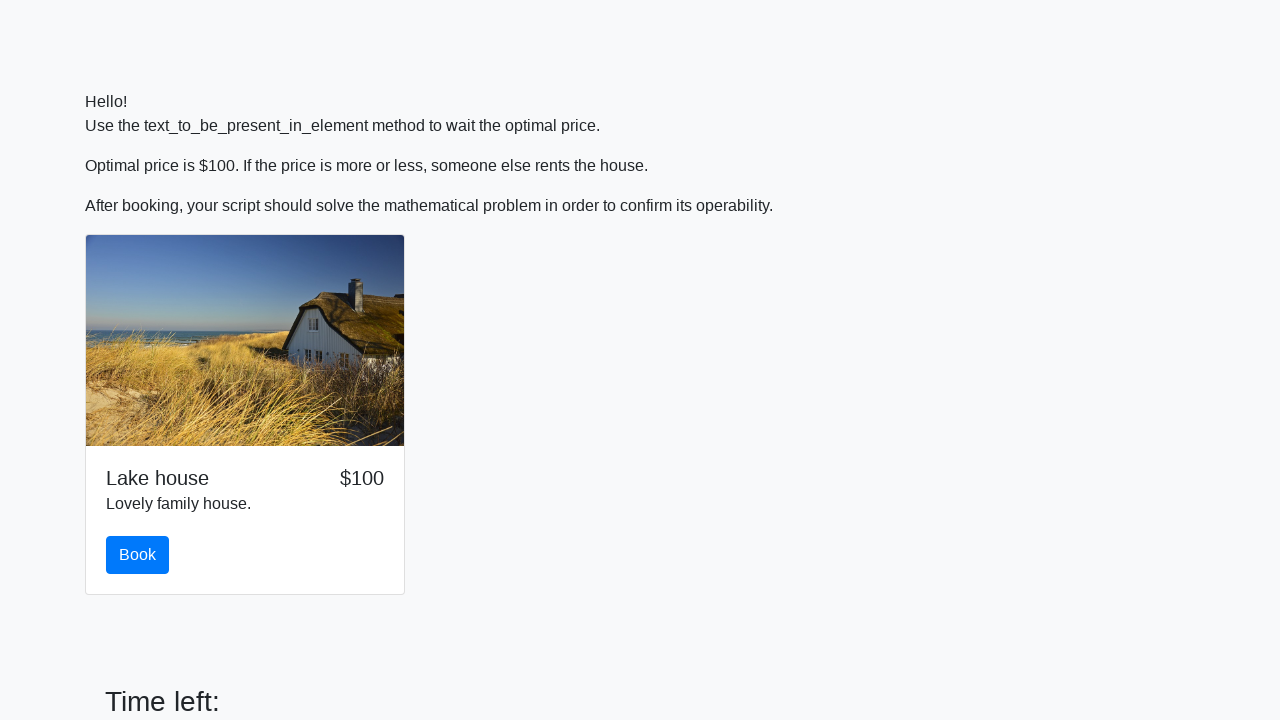

Retrieved value from input field: 429
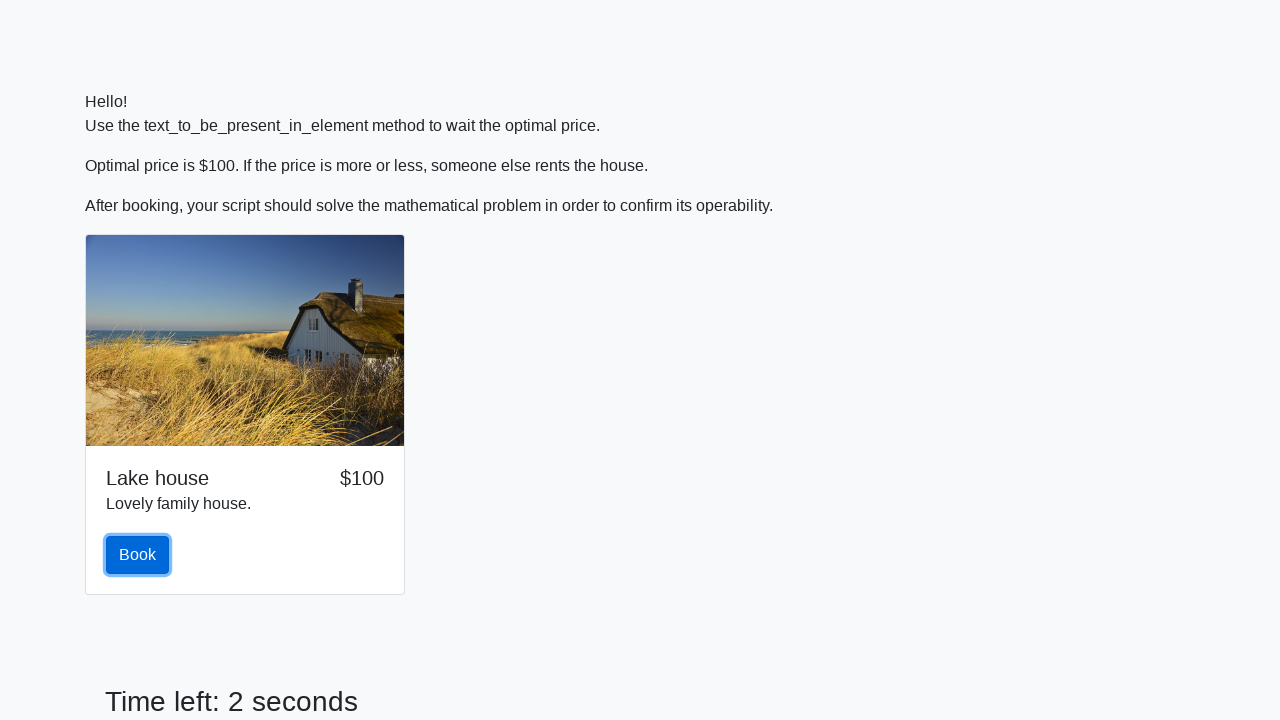

Calculated mathematical result: 2.469936233916556
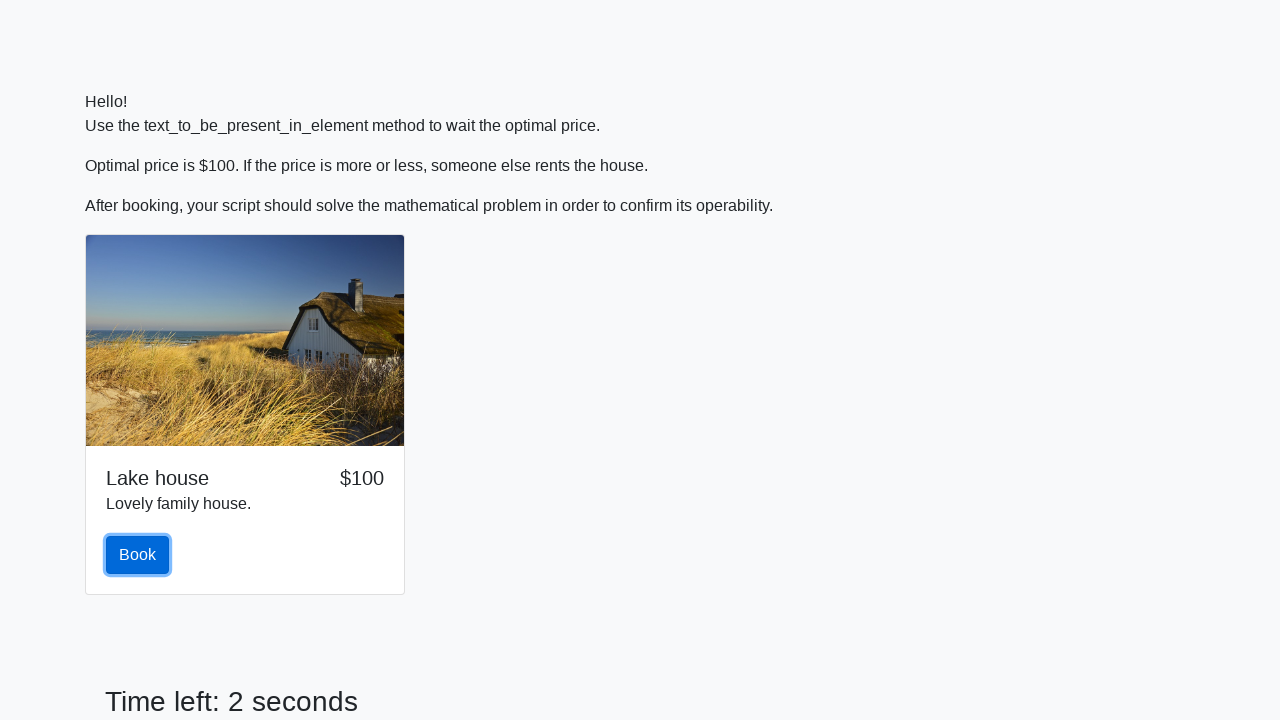

Filled answer field with calculated value: 2.469936233916556 on #answer
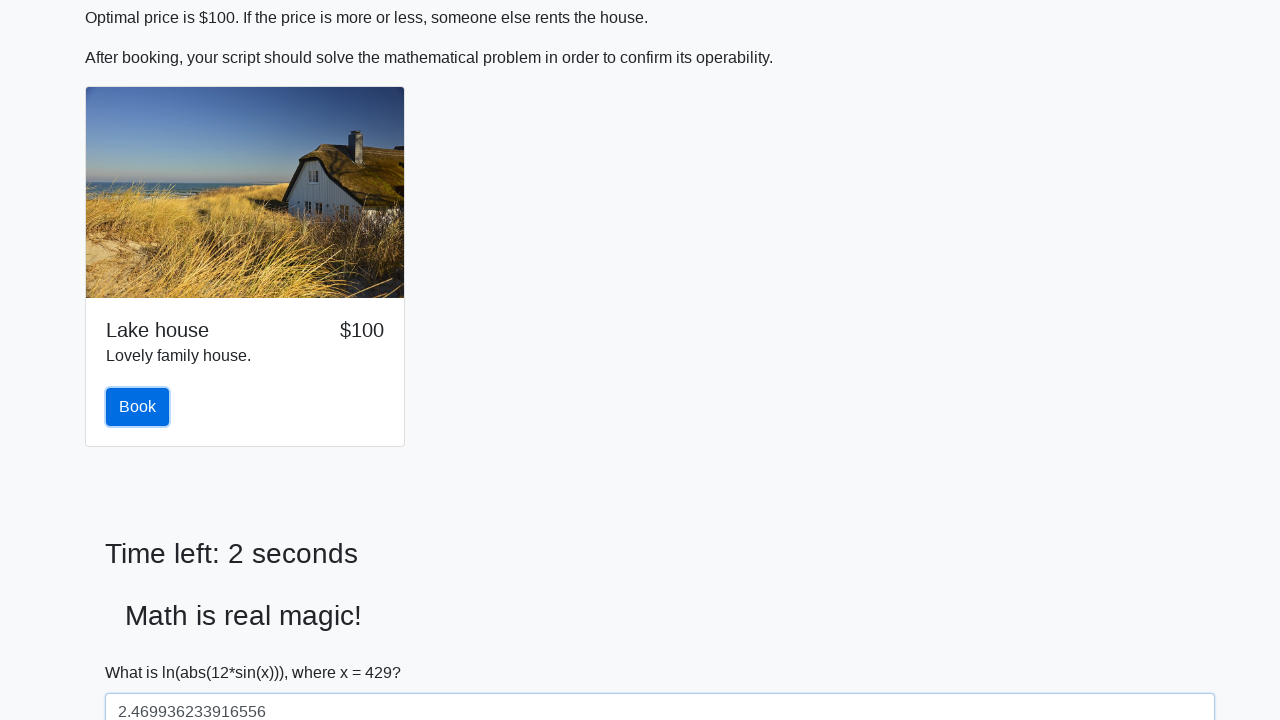

Clicked submit button to submit the form at (143, 651) on button[type='submit']
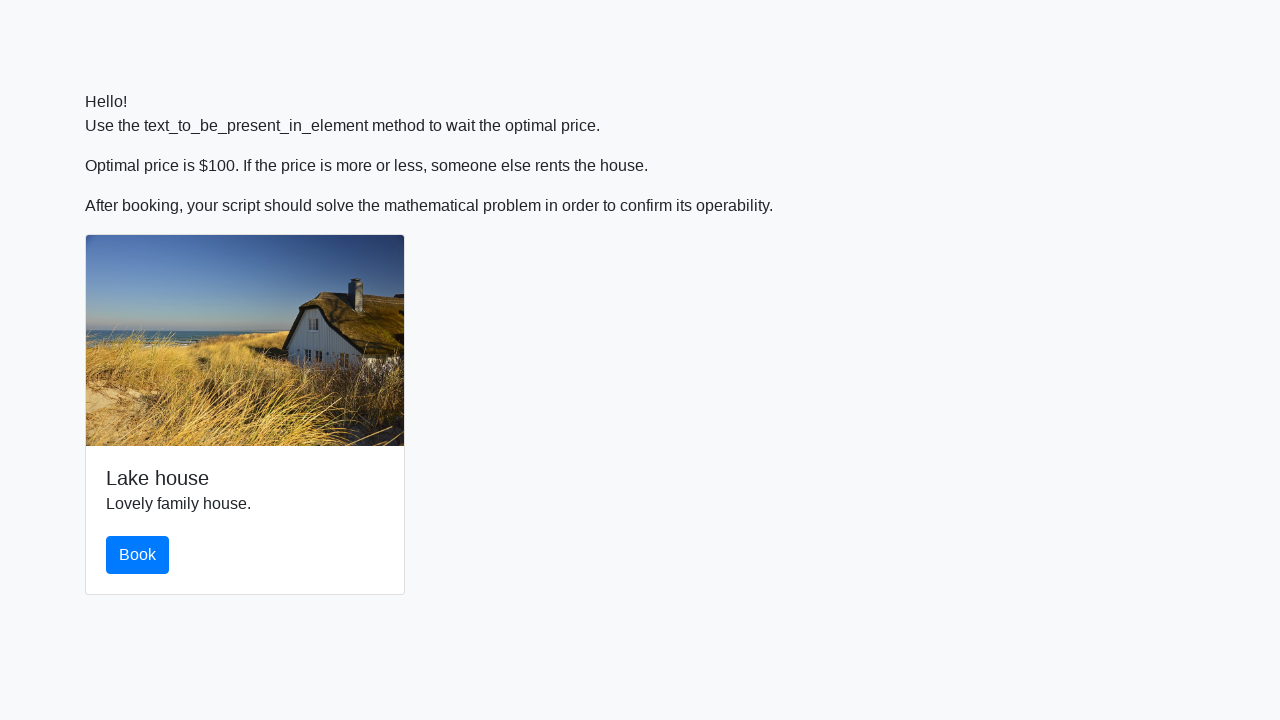

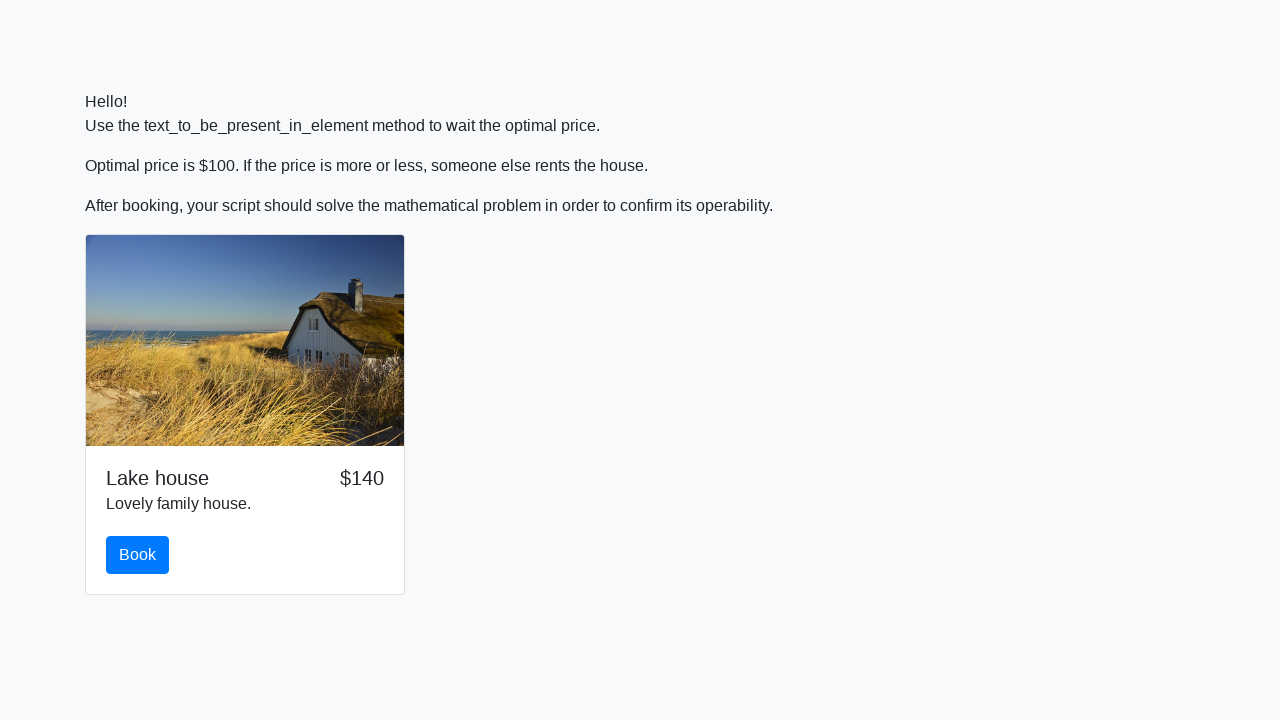